Navigates to a page with many elements and highlights a specific element by changing its border style to a red dashed line using JavaScript execution, demonstrating visual debugging techniques.

Starting URL: http://the-internet.herokuapp.com/large

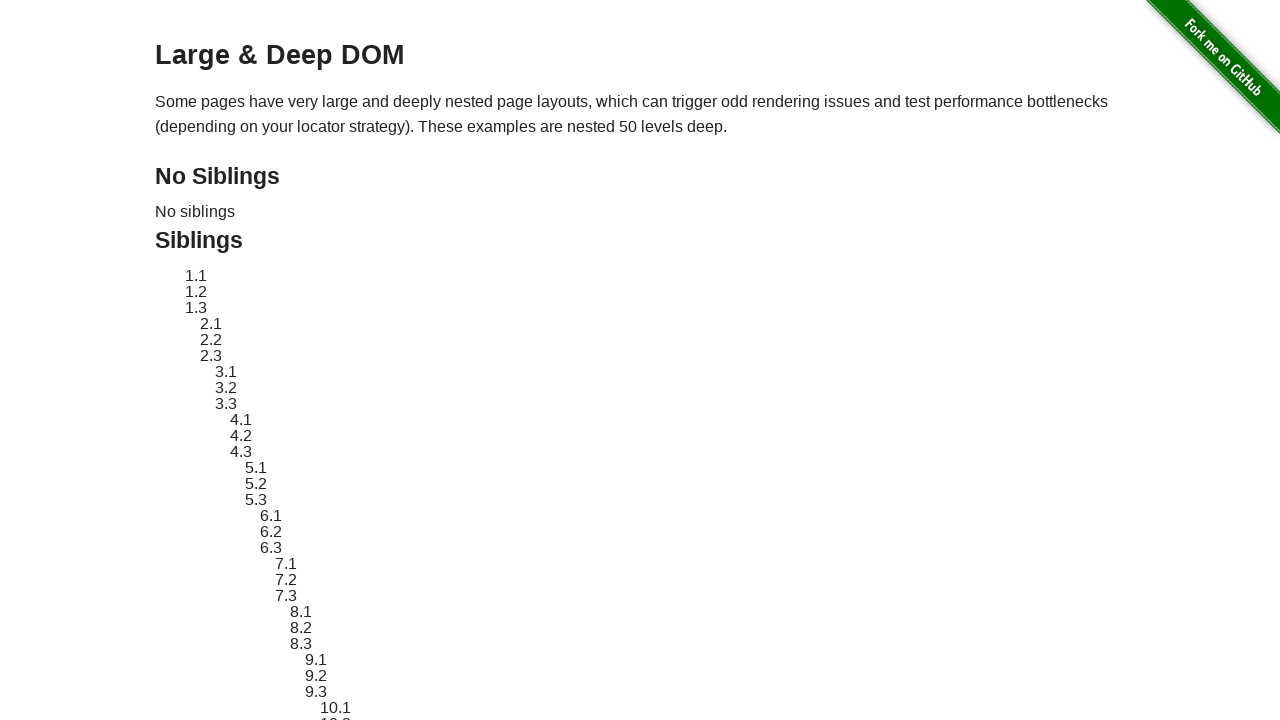

Waited for target element #sibling-2.3 to be present
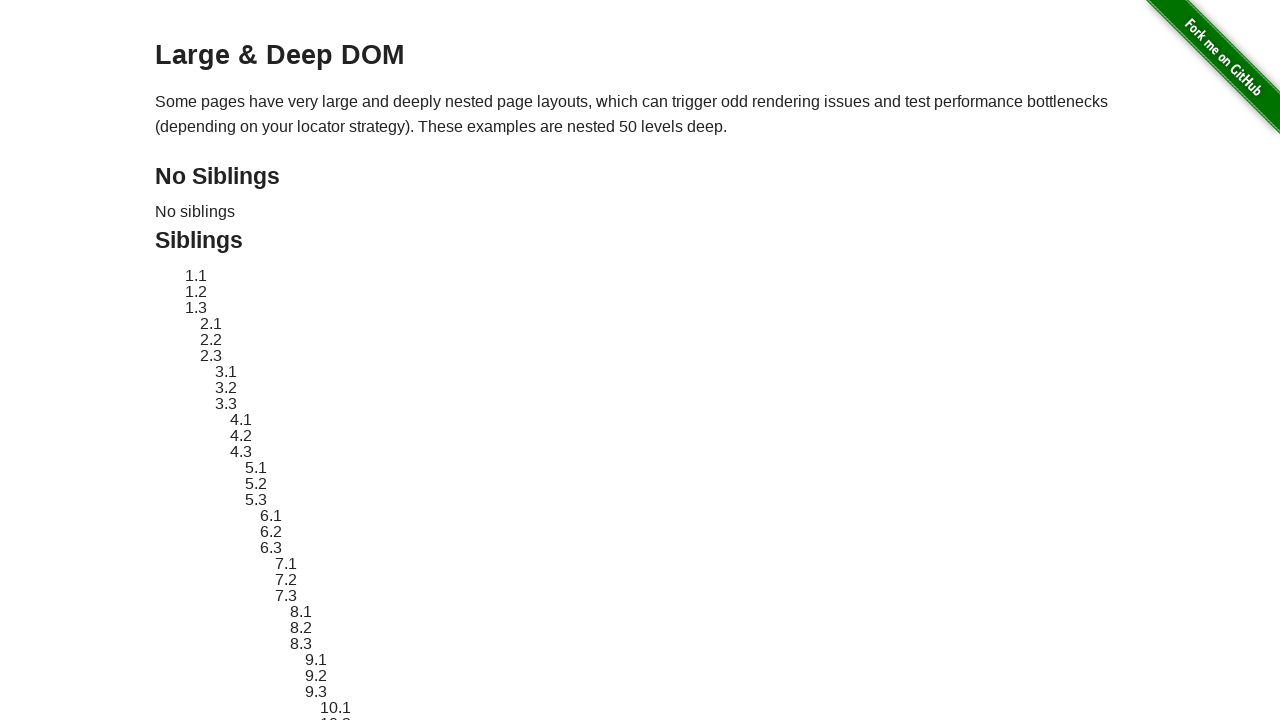

Located the target element #sibling-2.3
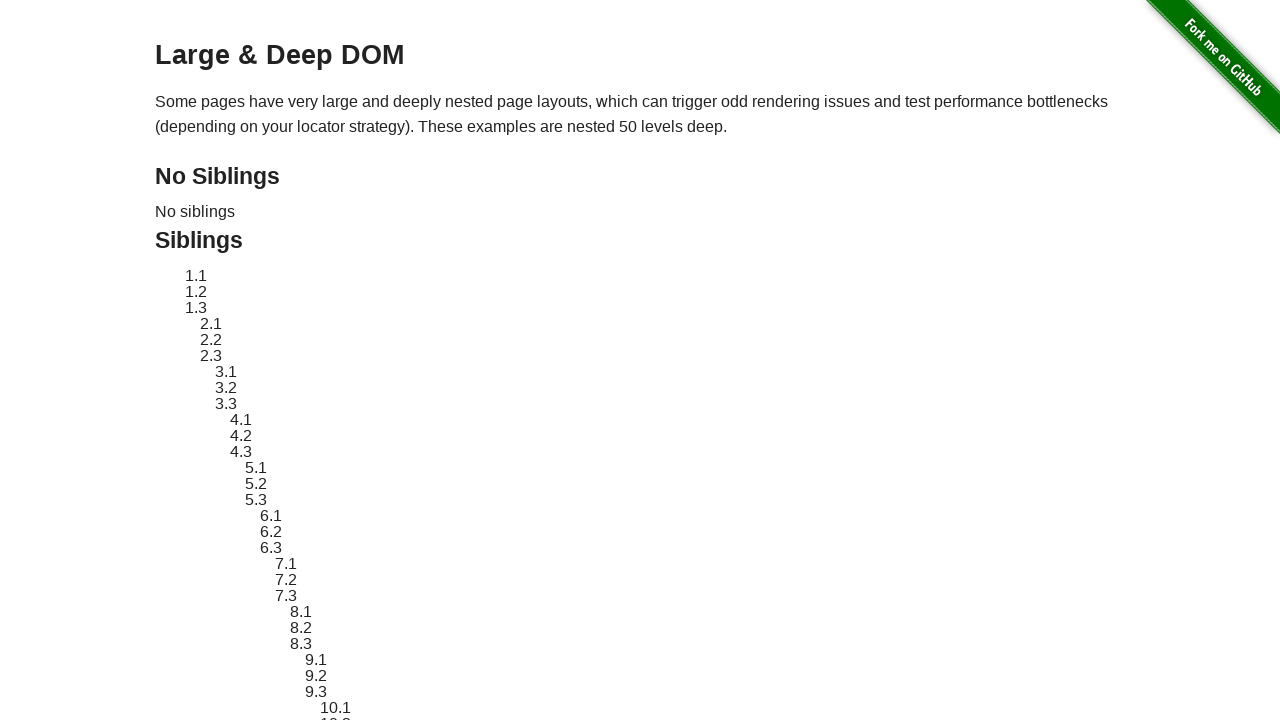

Applied red dashed border highlight to element using JavaScript
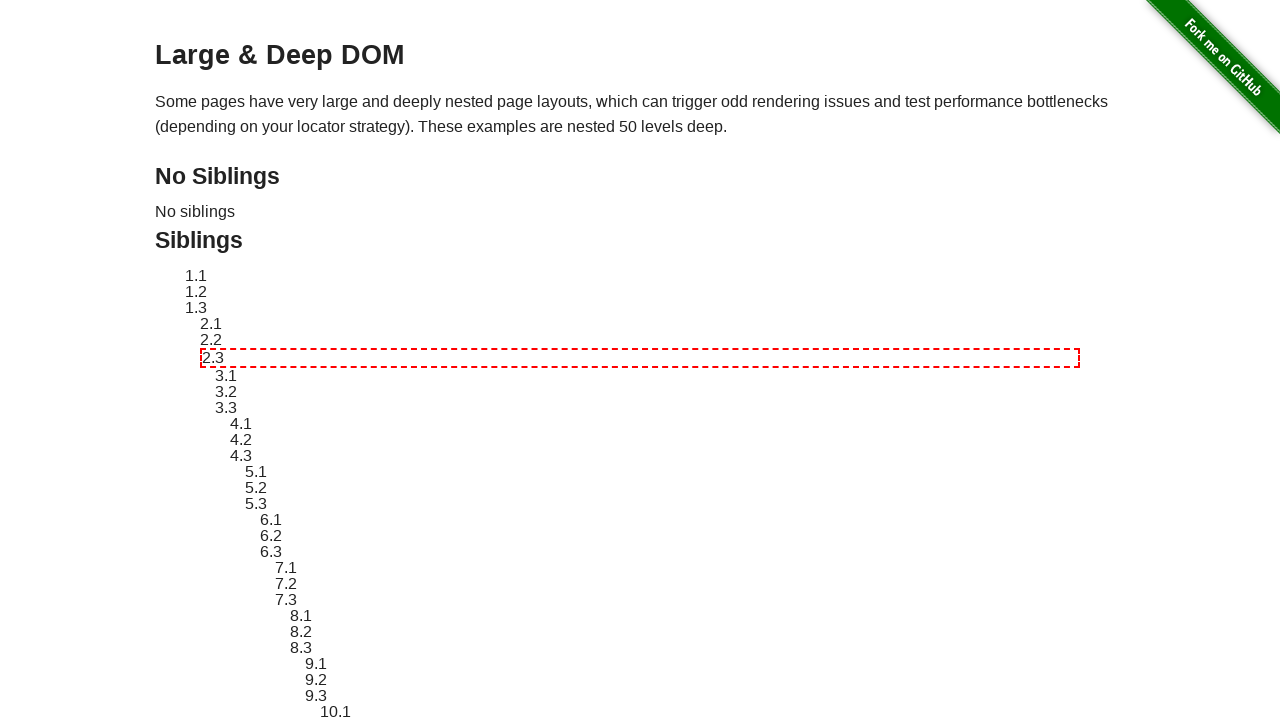

Waited 3 seconds to visually observe the highlight effect
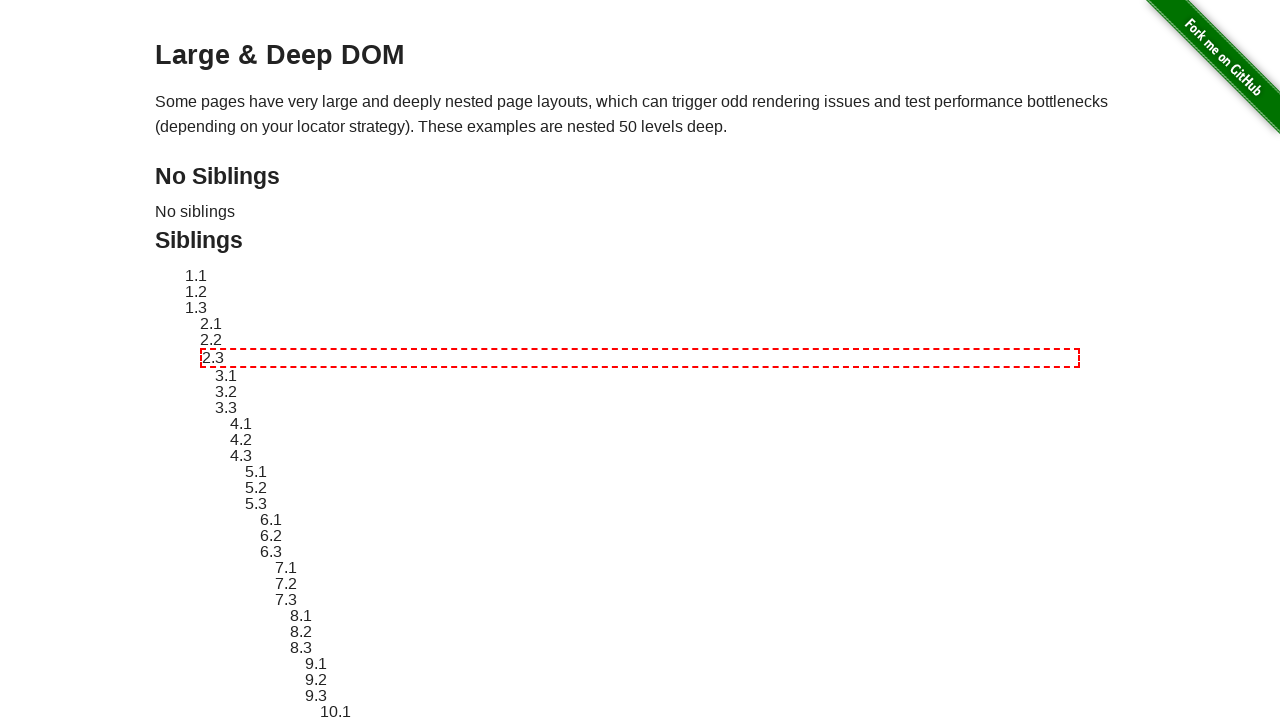

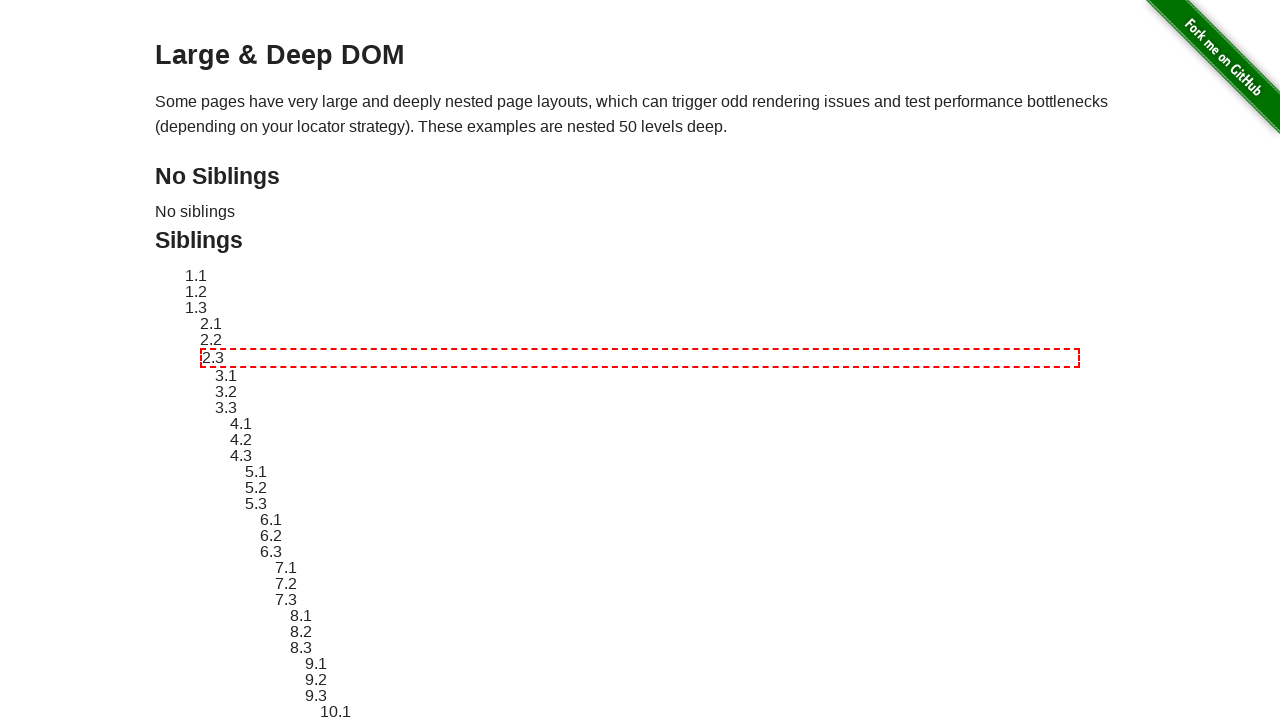